Navigates to Zero Bank login page and verifies the page title

Starting URL: http://zero.webappsecurity.com/login.html

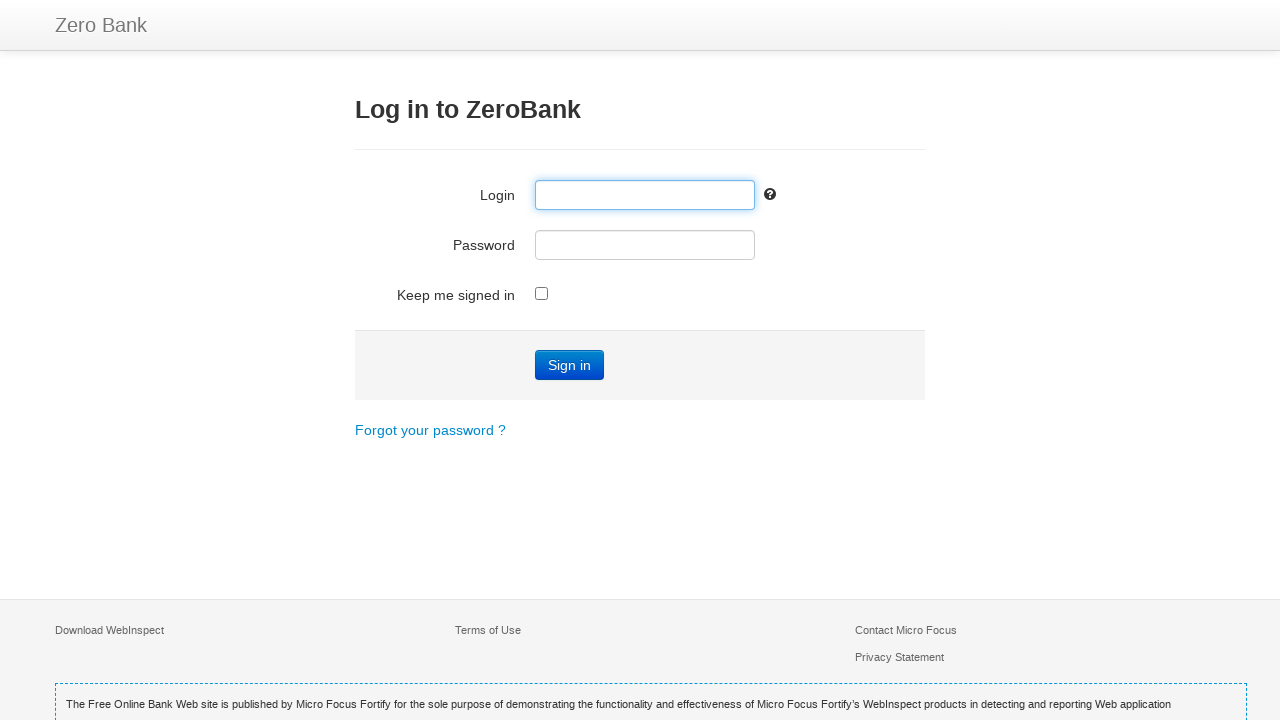

Navigated to Zero Bank login page
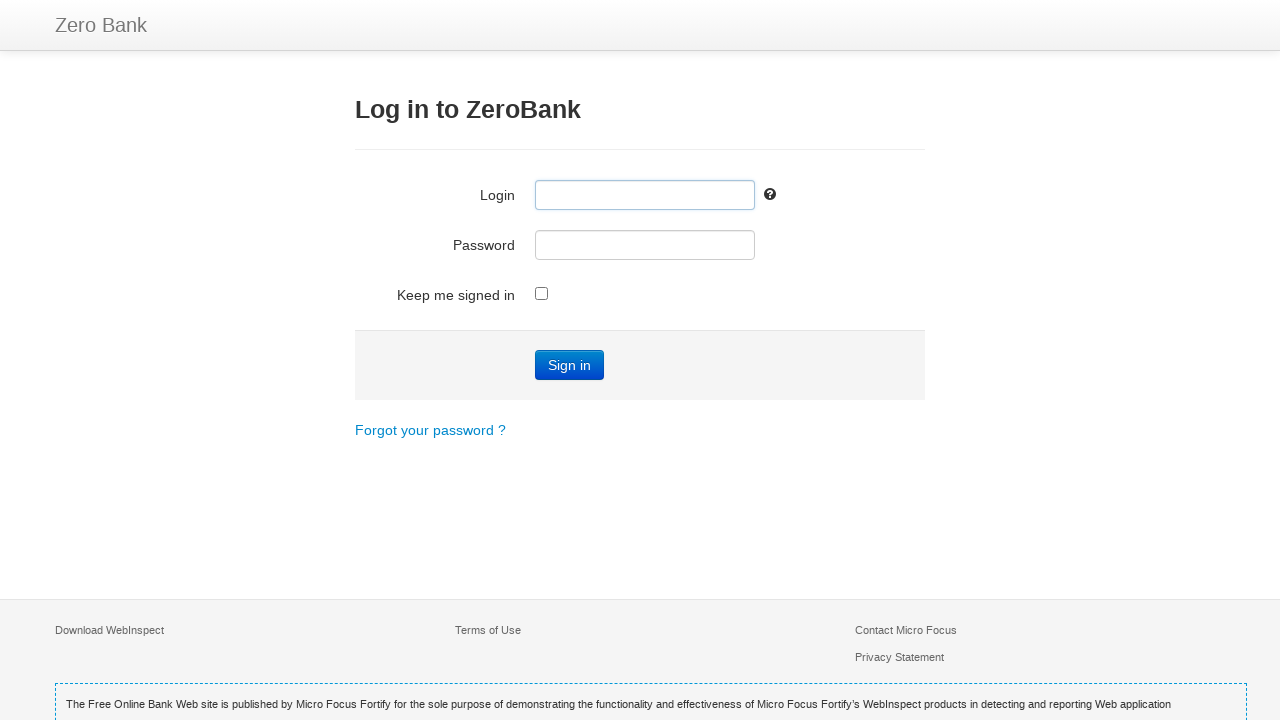

Retrieved page title
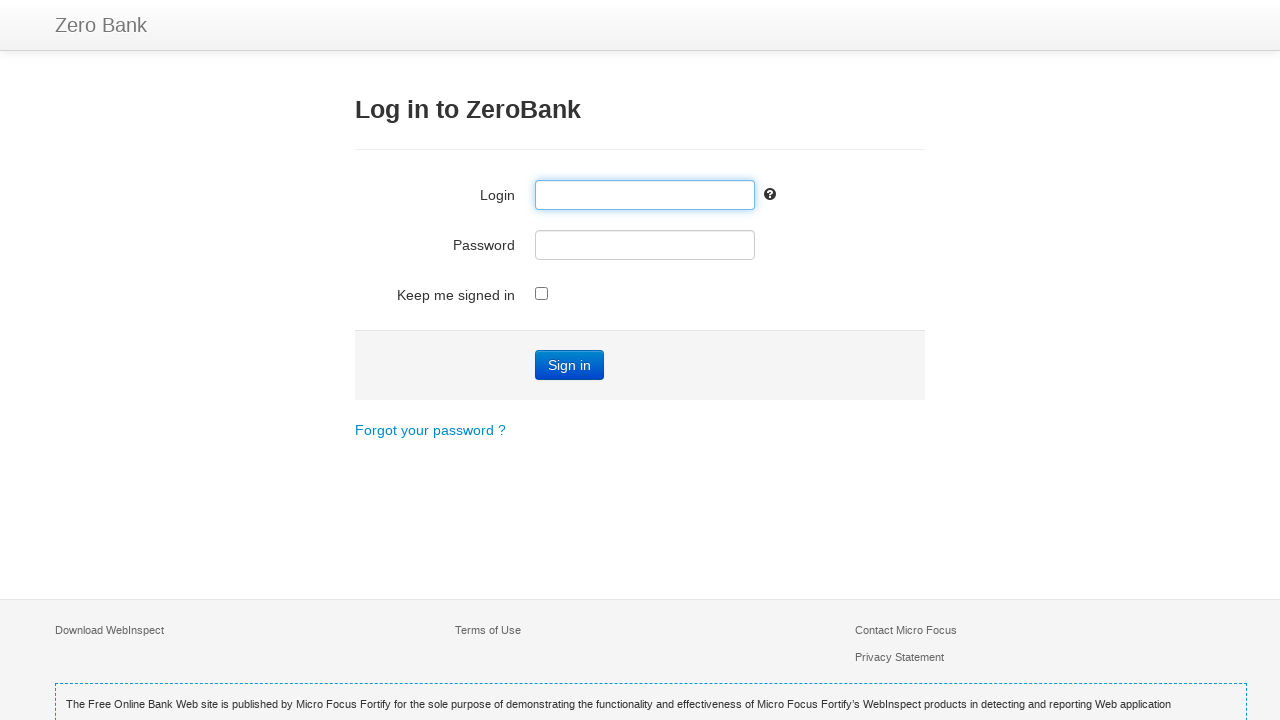

Verified page title matches expected value: 'Zero - Log in'
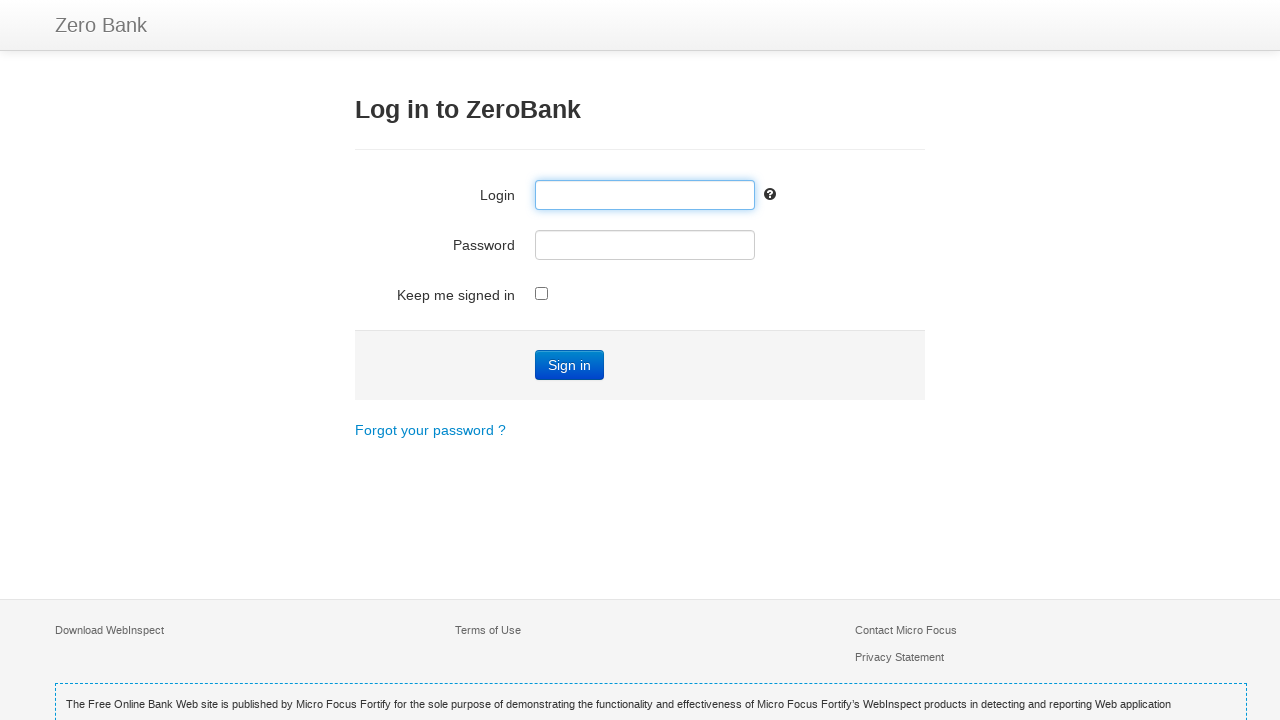

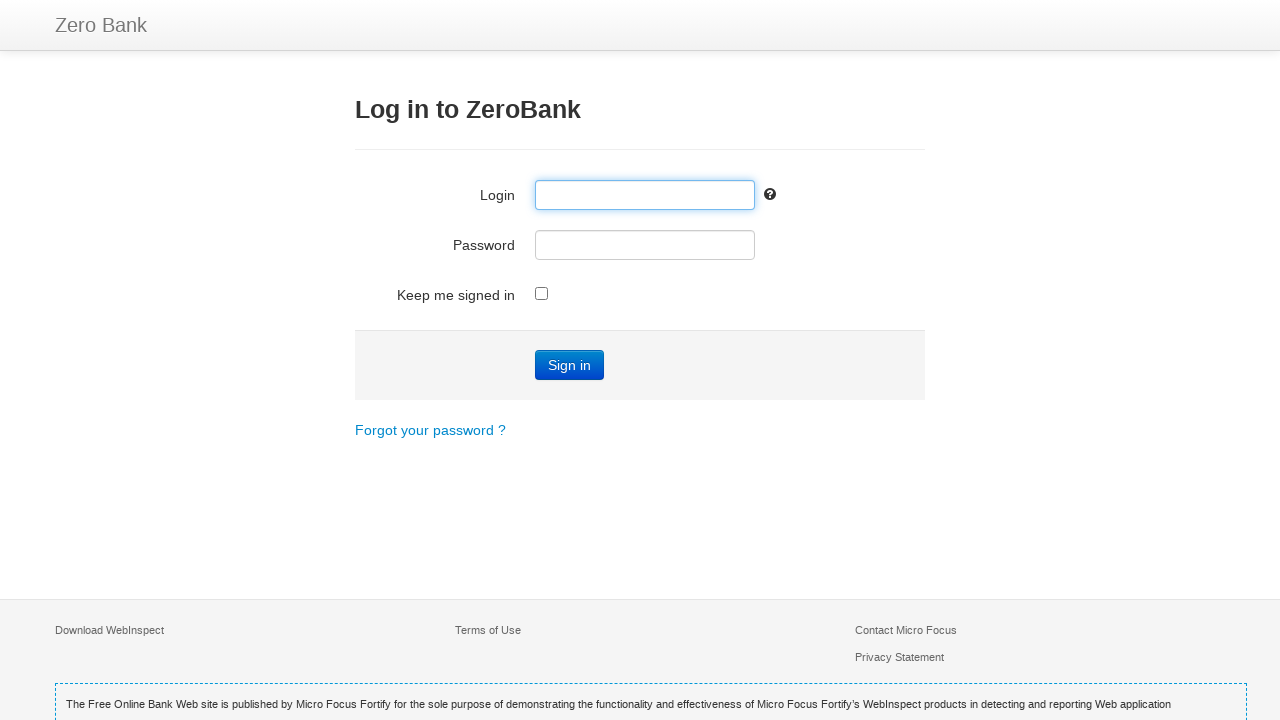